Tests a todo app by checking existing items and adding a new todo item to the list

Starting URL: https://lambdatest.github.io/sample-todo-app/

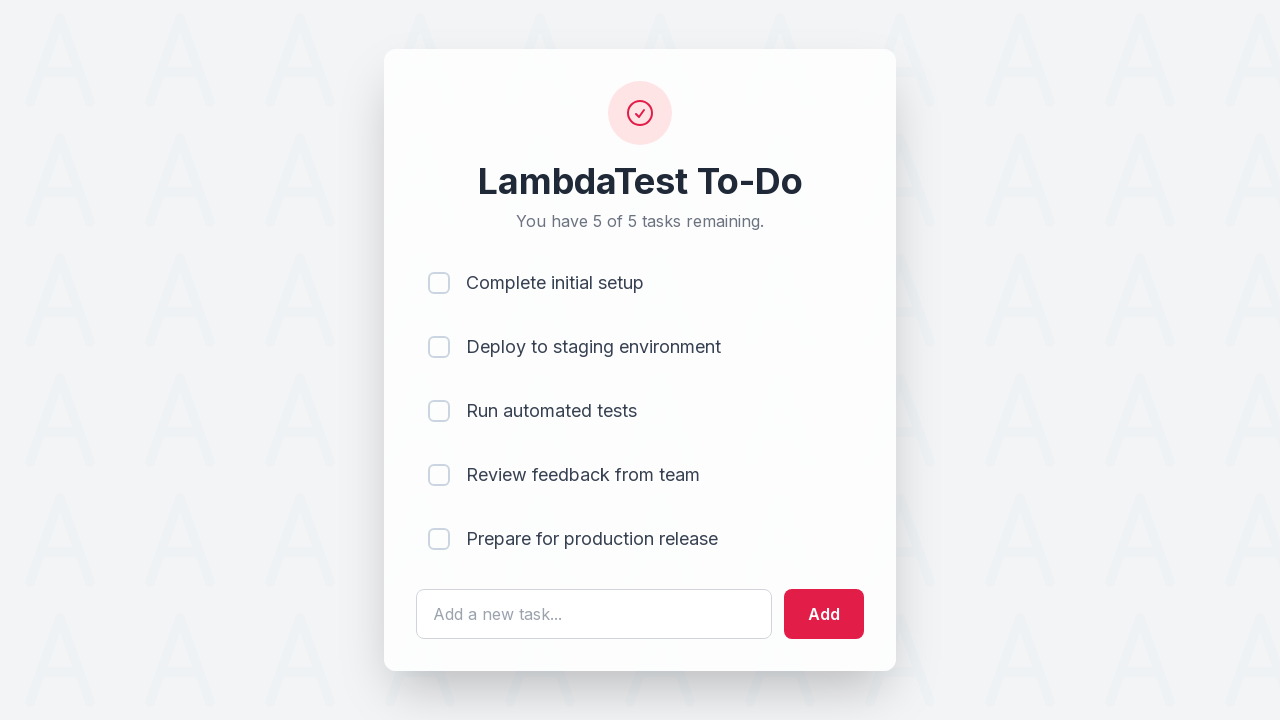

Checked the second todo item at (439, 347) on input[name='li2']
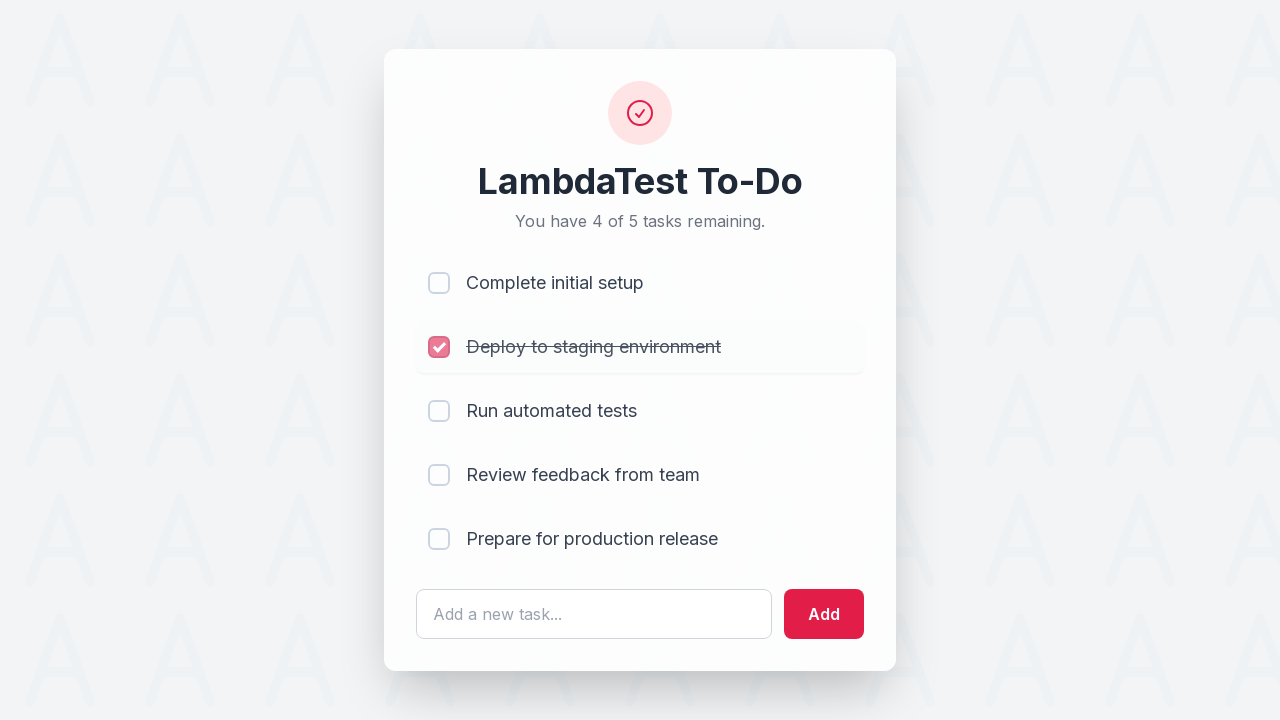

Checked the fourth todo item at (439, 475) on input[name='li4']
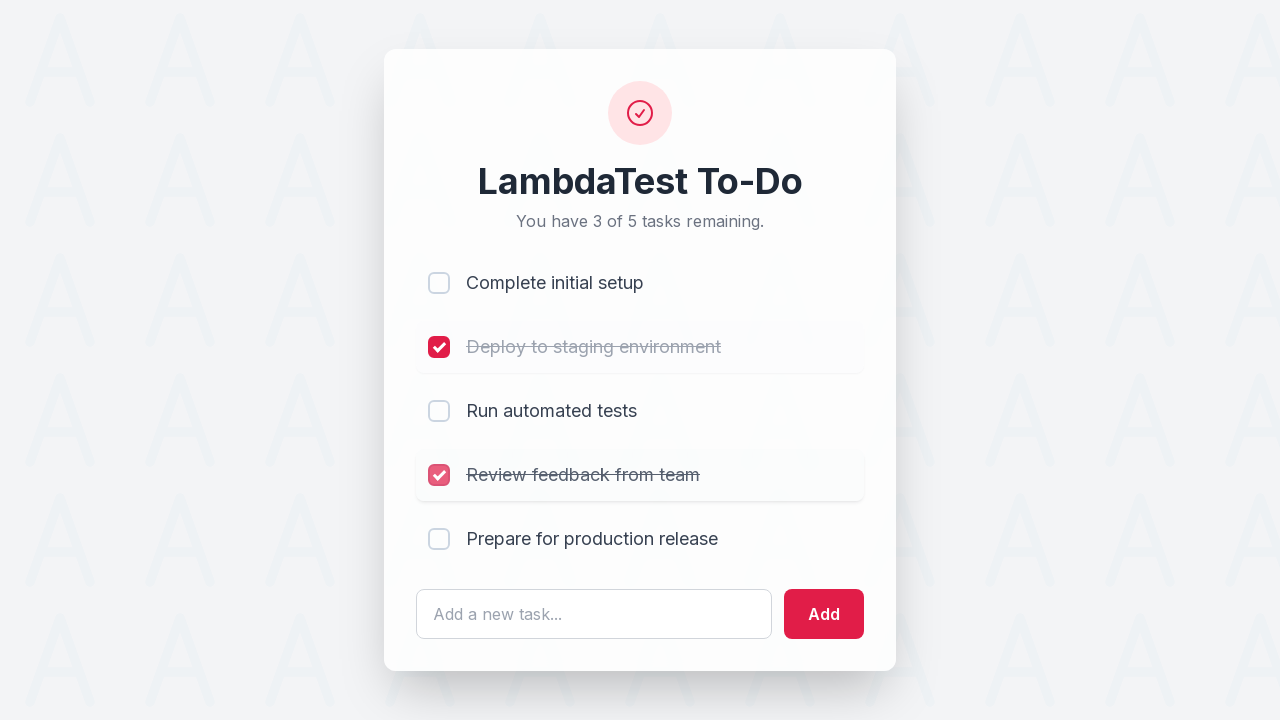

Clicked on the text input field at (594, 614) on #sampletodotext
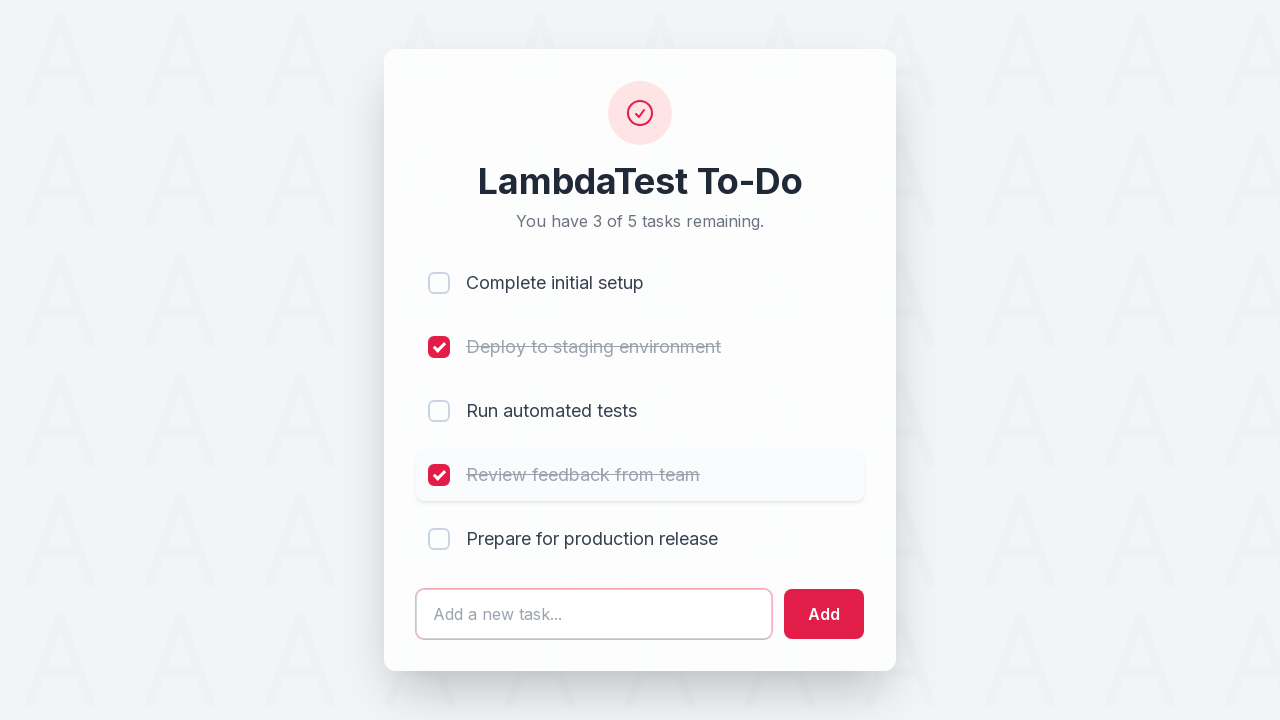

Entered 'John Smith' as new todo text on #sampletodotext
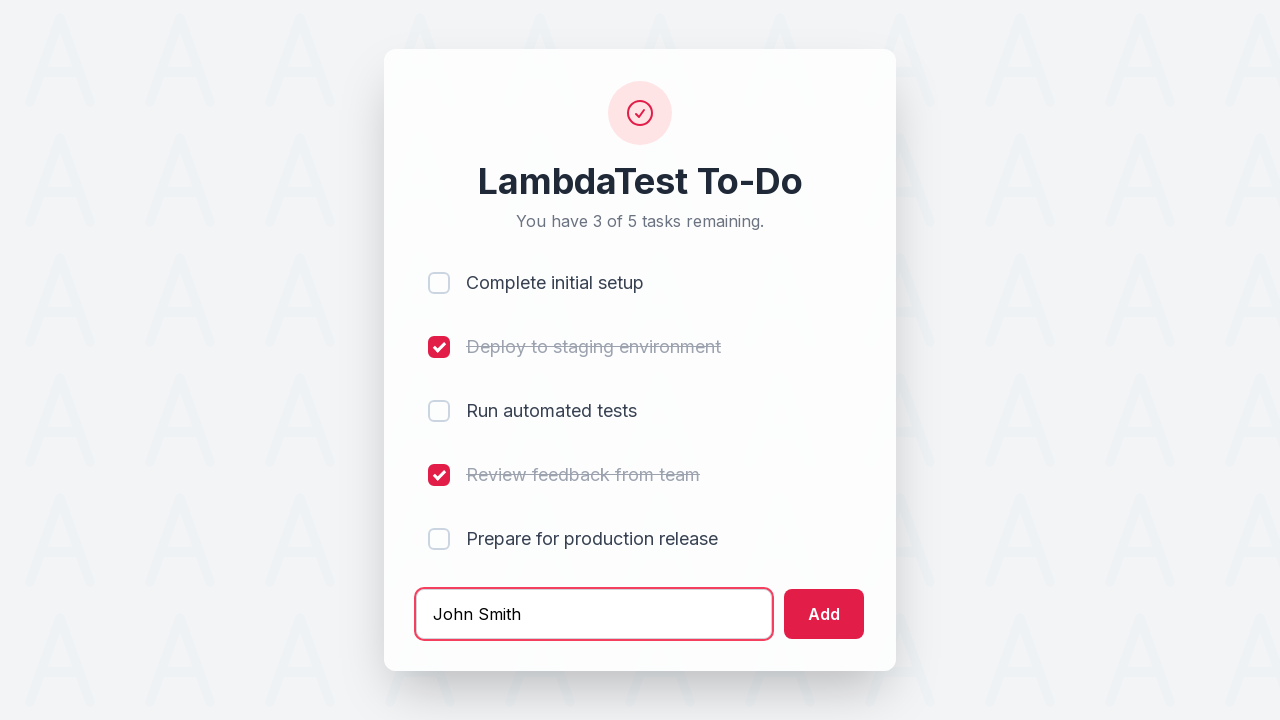

Clicked the add button to add the new todo item at (824, 614) on #addbutton
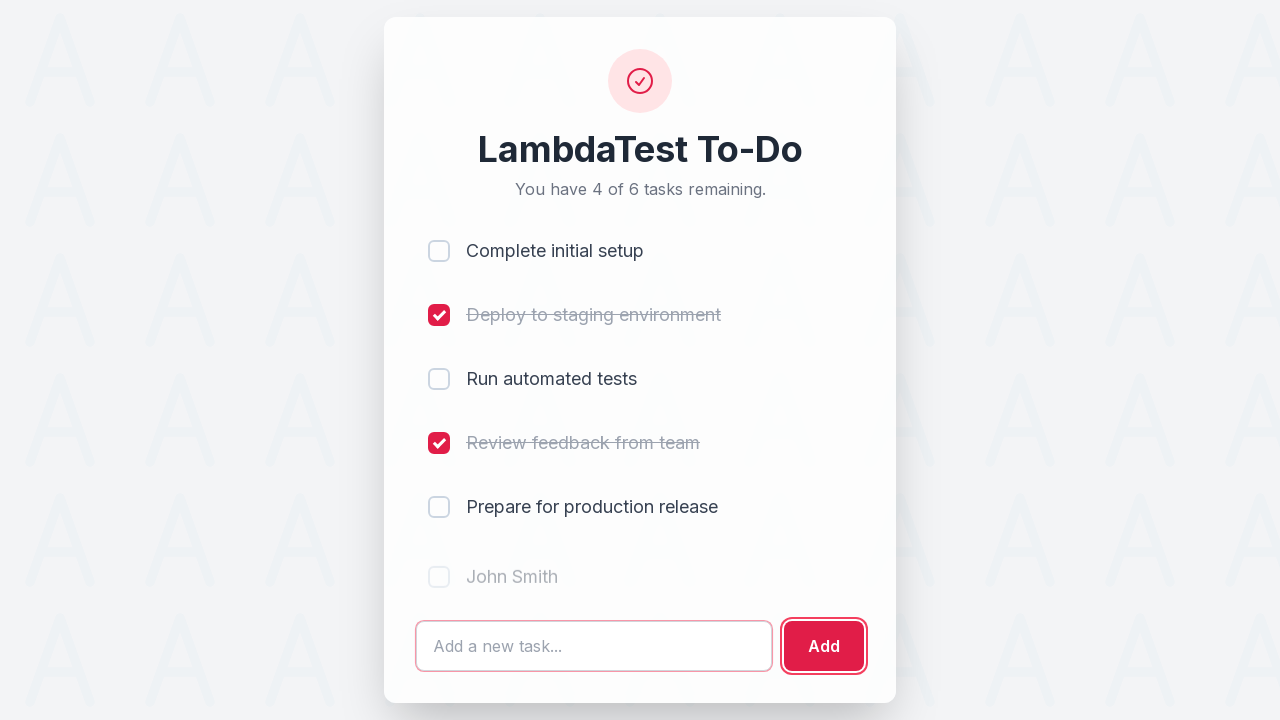

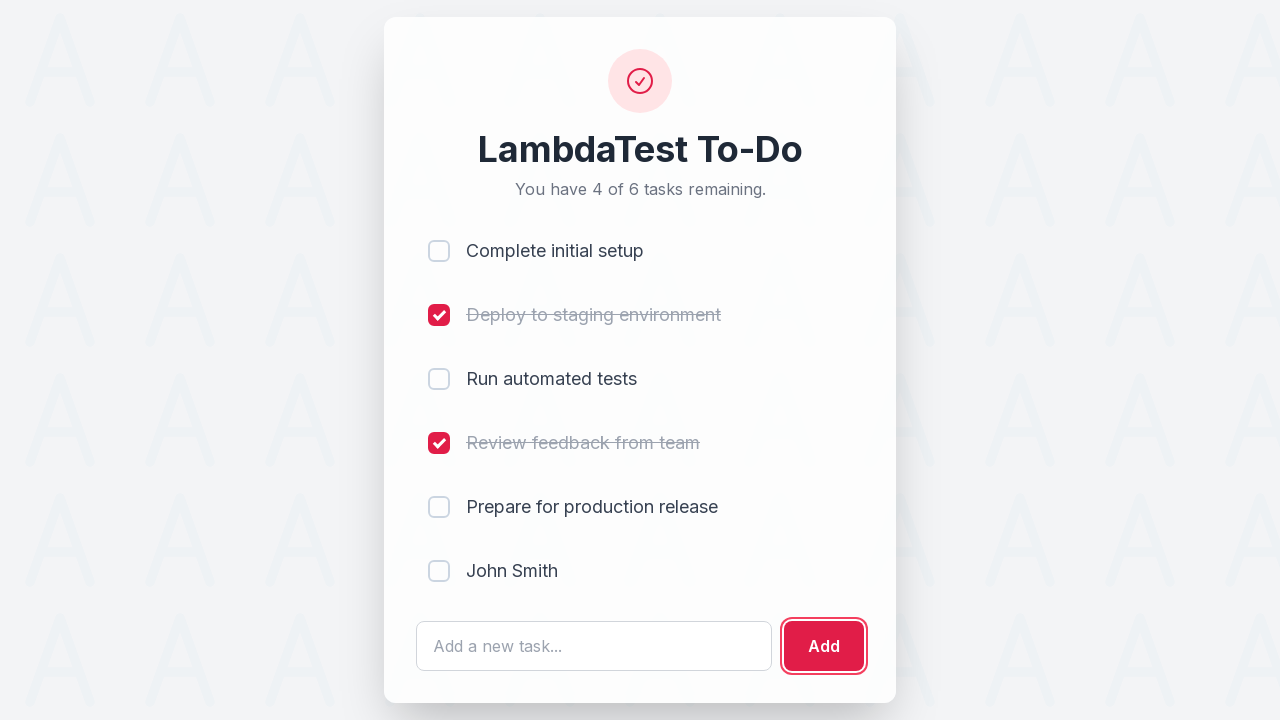